Tests table sorting by clicking the Due column header twice to sort in descending order

Starting URL: http://the-internet.herokuapp.com/tables

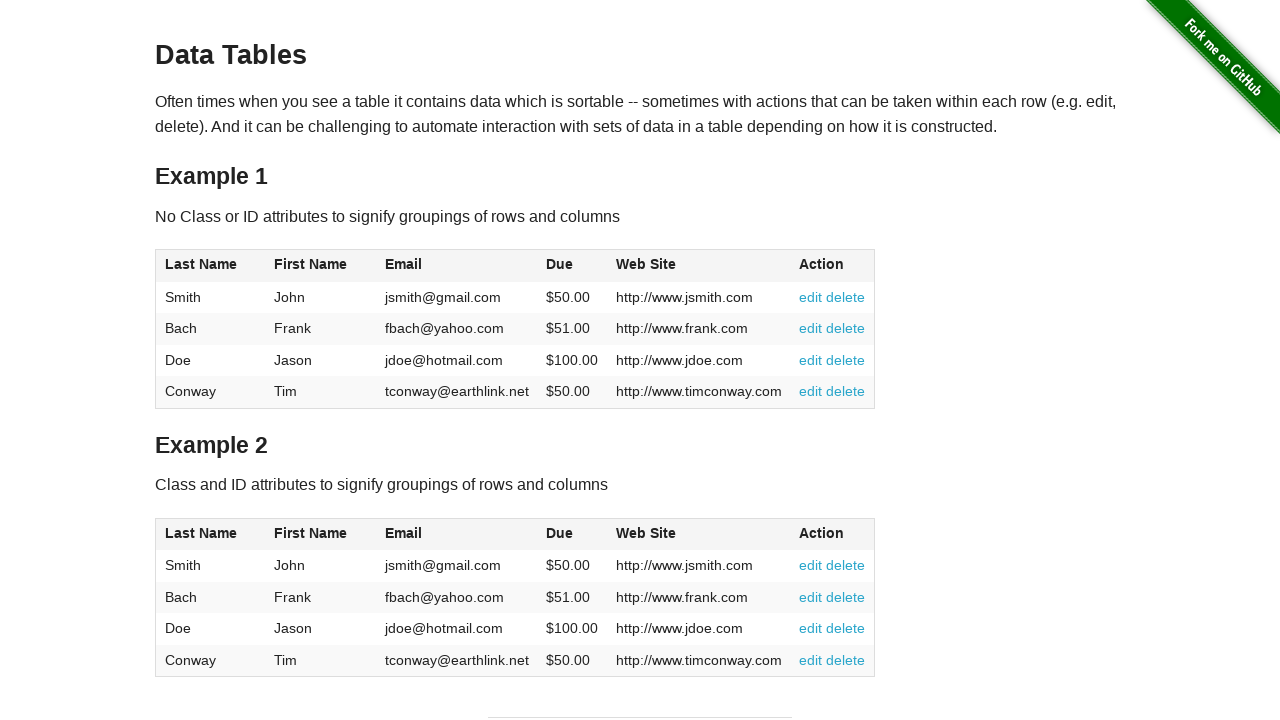

Clicked Due column header first time to sort in ascending order at (572, 266) on #table1 thead tr th:nth-of-type(4)
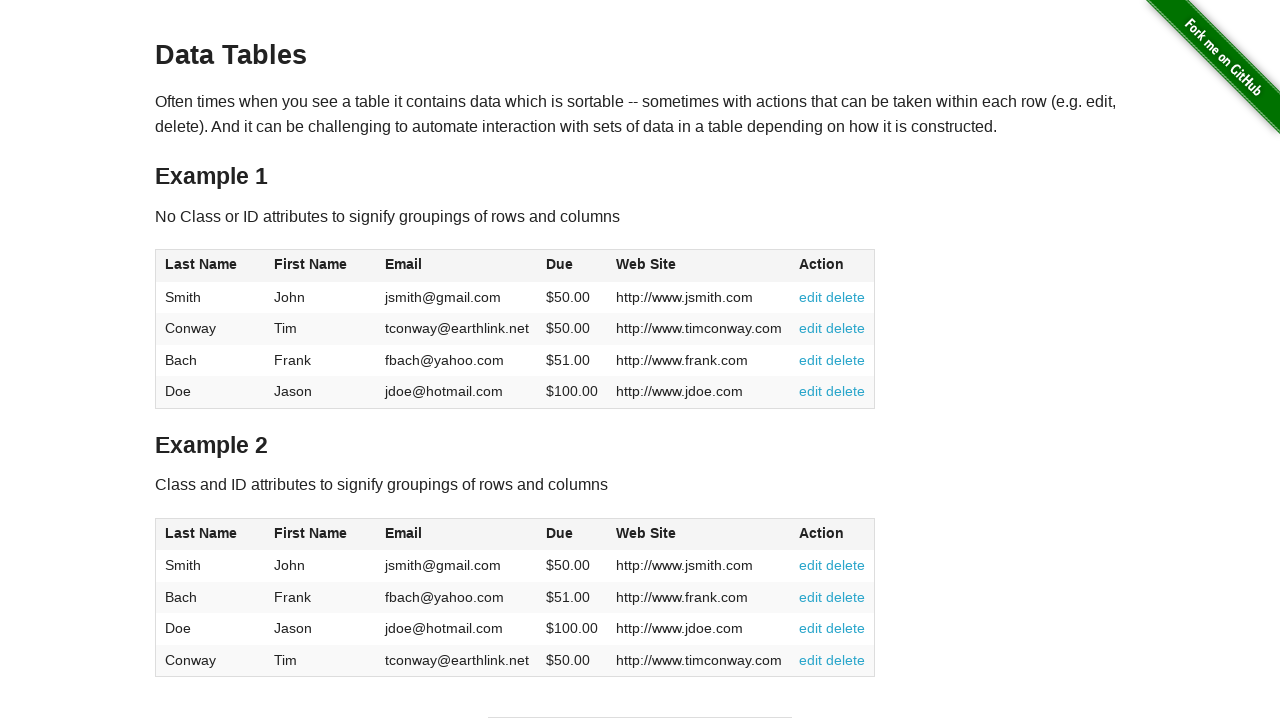

Clicked Due column header second time to sort in descending order at (572, 266) on #table1 thead tr th:nth-of-type(4)
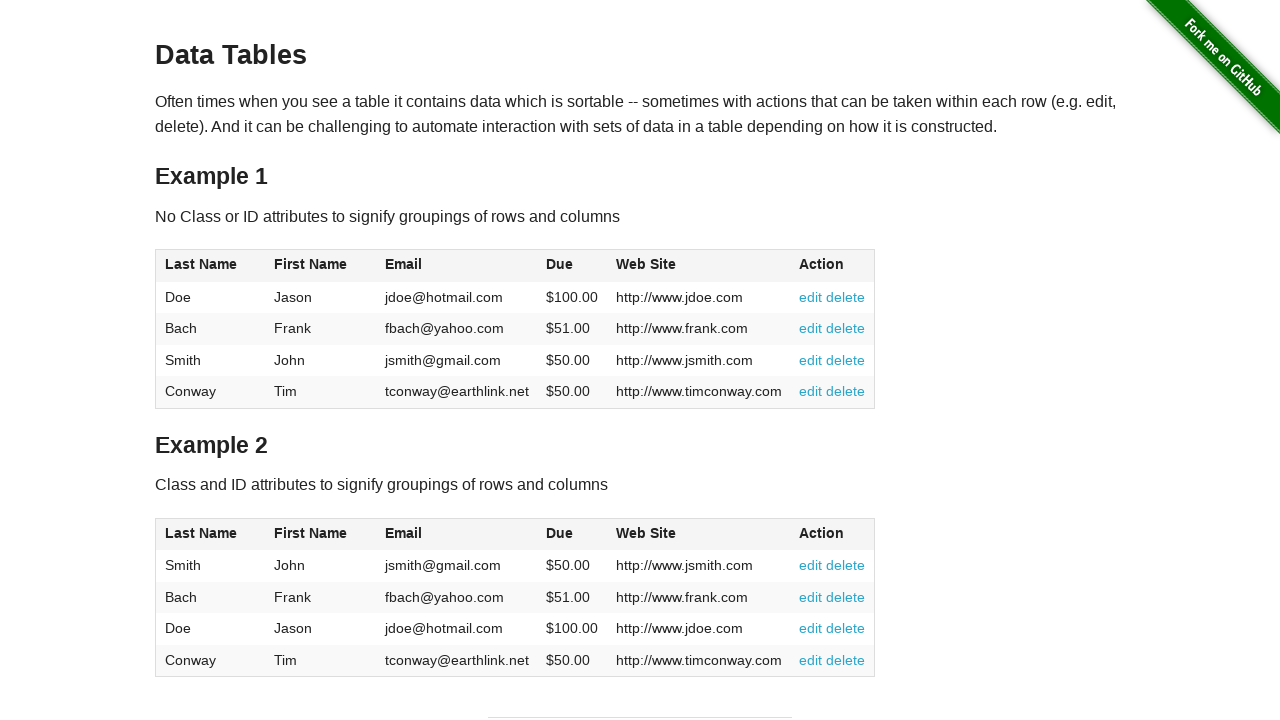

Table data loaded and sorted by Due column in descending order
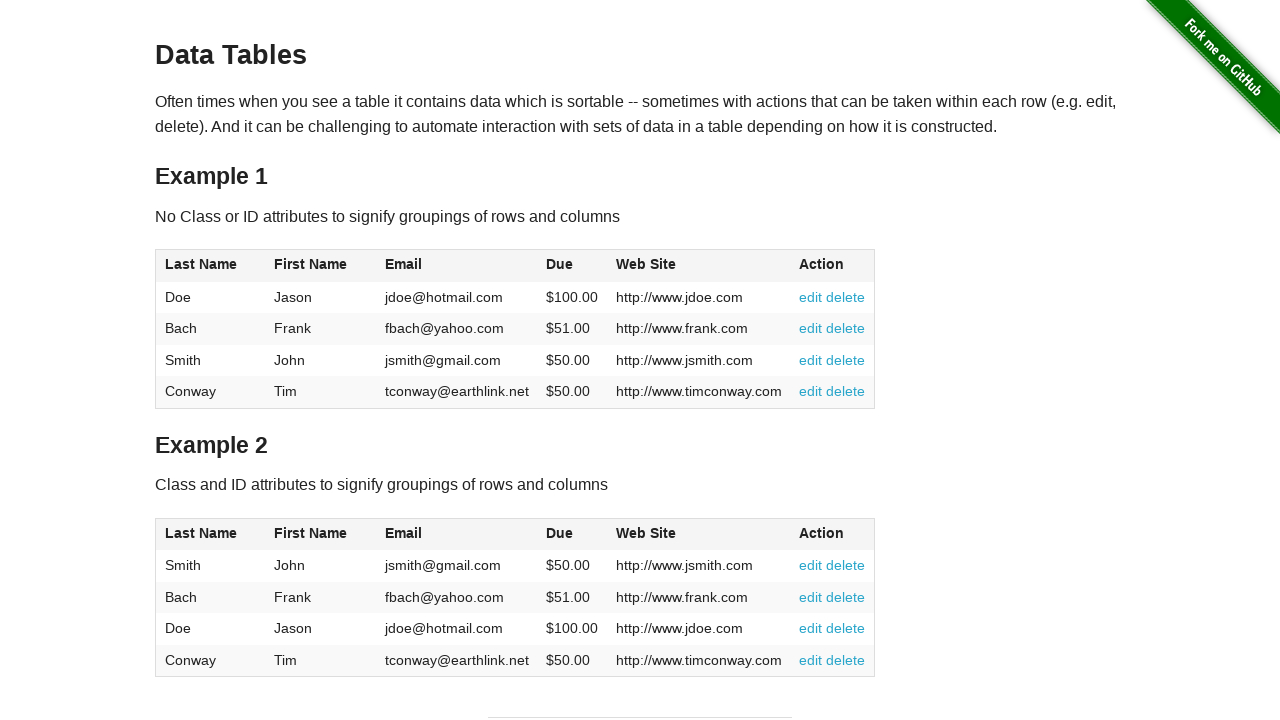

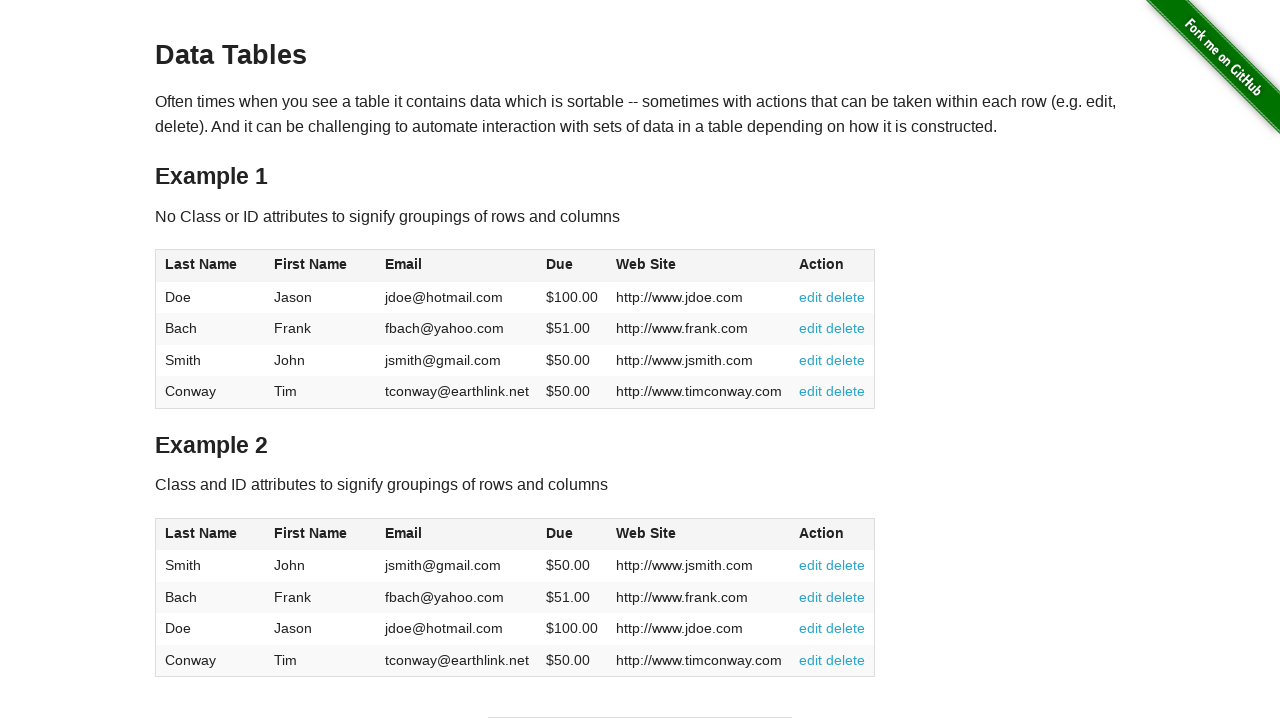